Tests various form elements on an automation practice page including checkboxes, dropdowns, text inputs, radio buttons, and alert handling

Starting URL: https://rahulshettyacademy.com/AutomationPractice/#top

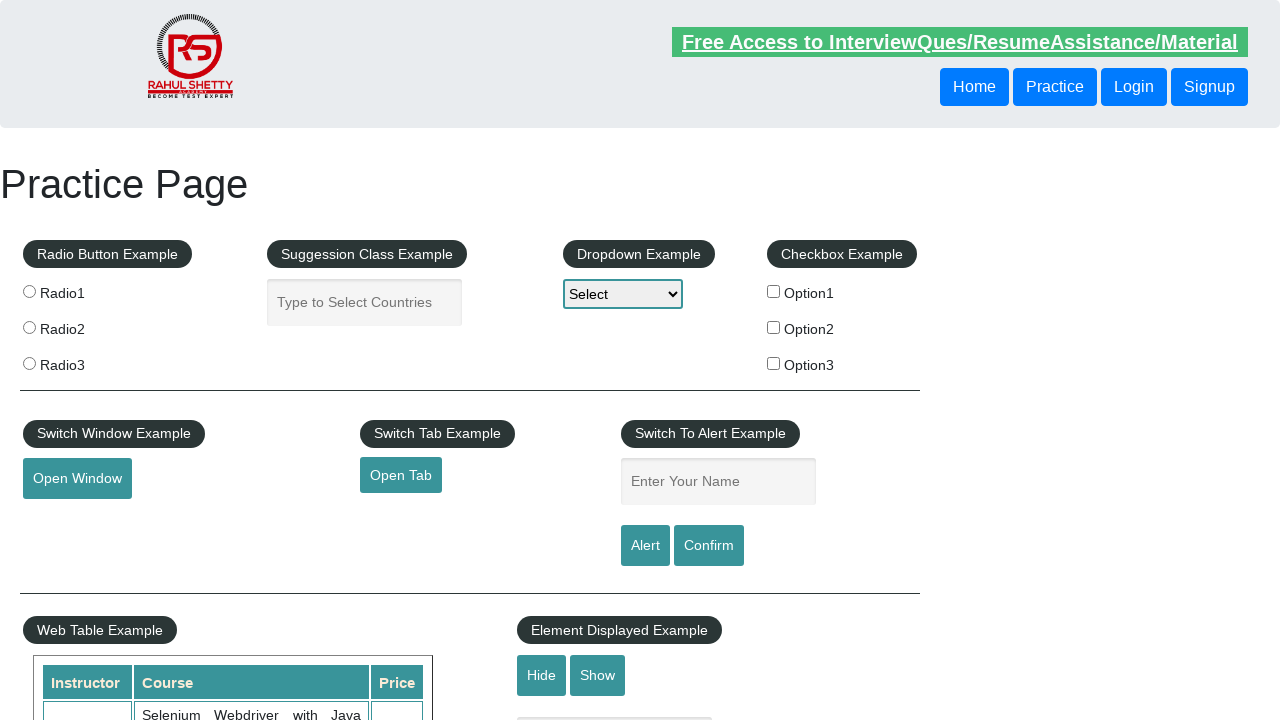

Clicked checkbox option 1 at (774, 291) on input#checkBoxOption1
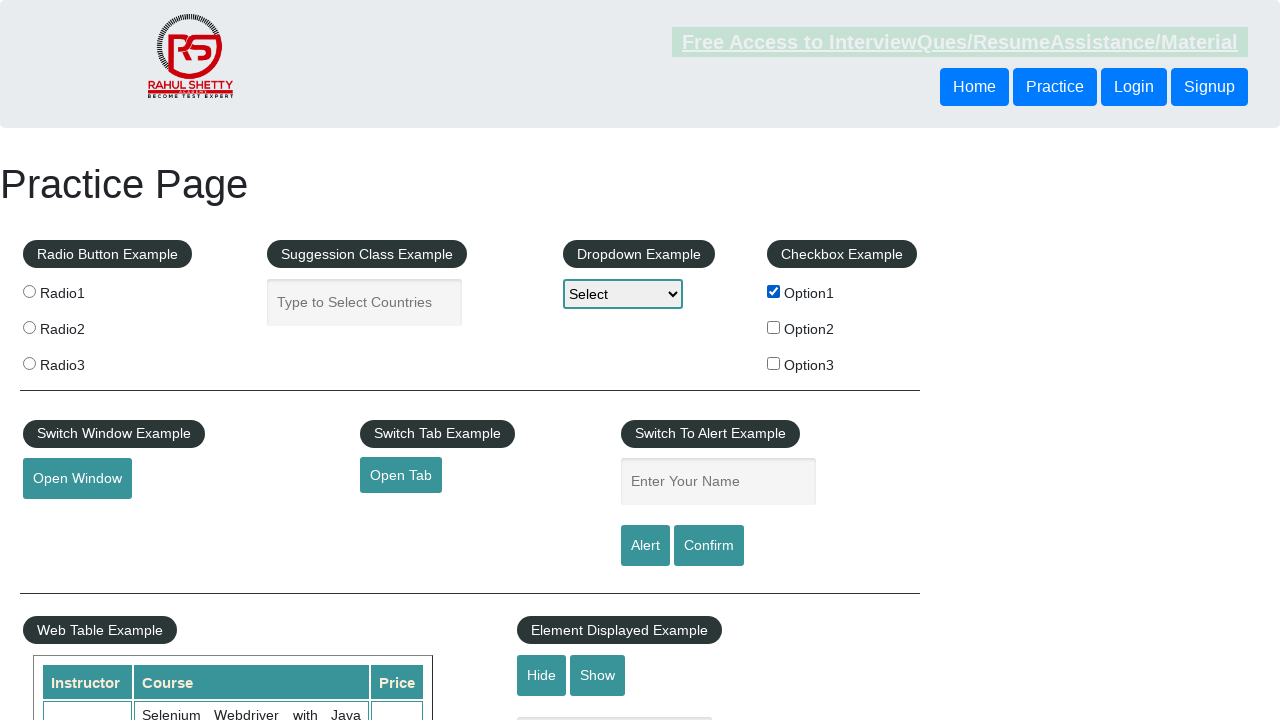

Clicked checkbox option 2 at (774, 327) on input#checkBoxOption2
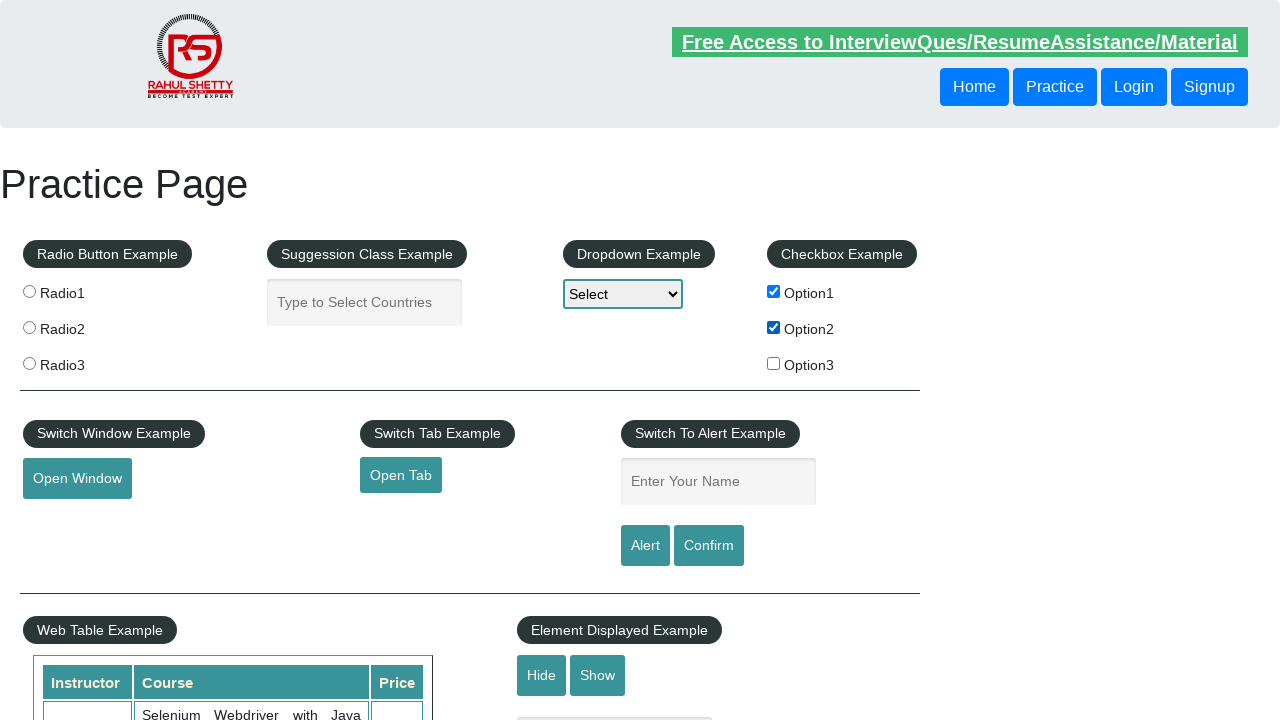

Clicked checkbox option 3 at (774, 363) on input#checkBoxOption3
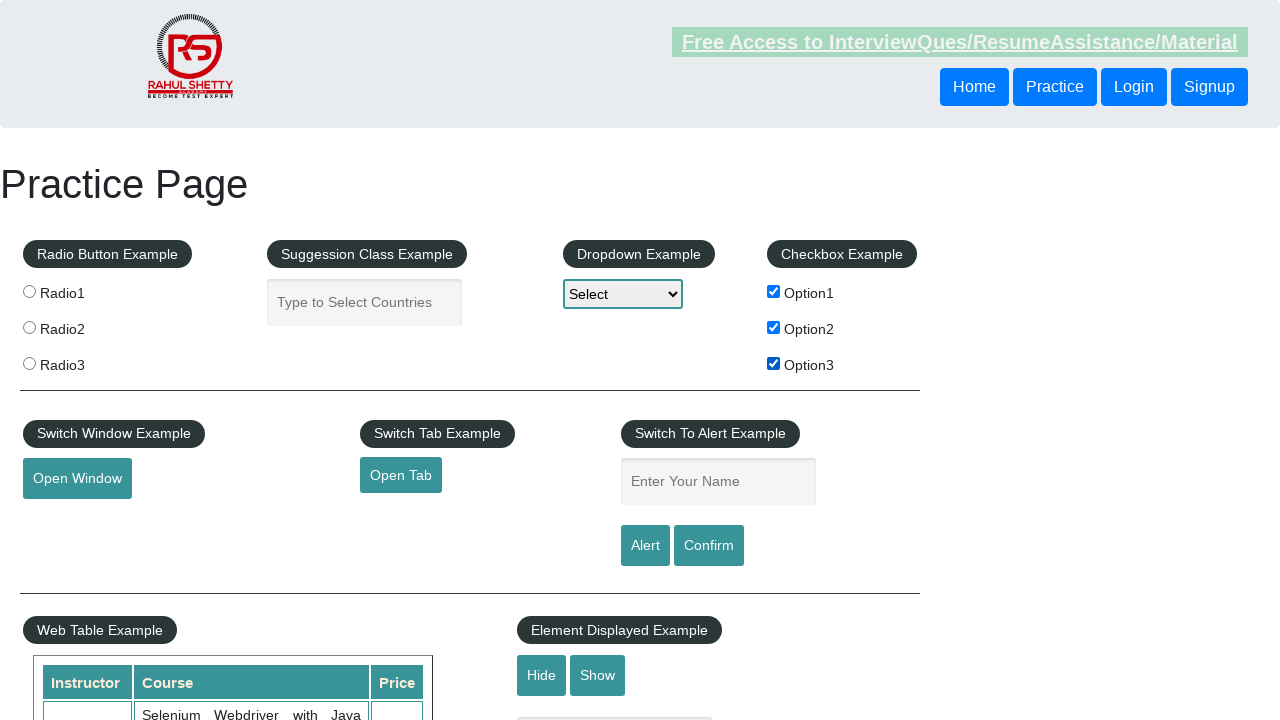

Selected Option2 from dropdown by index 2 on #dropdown-class-example
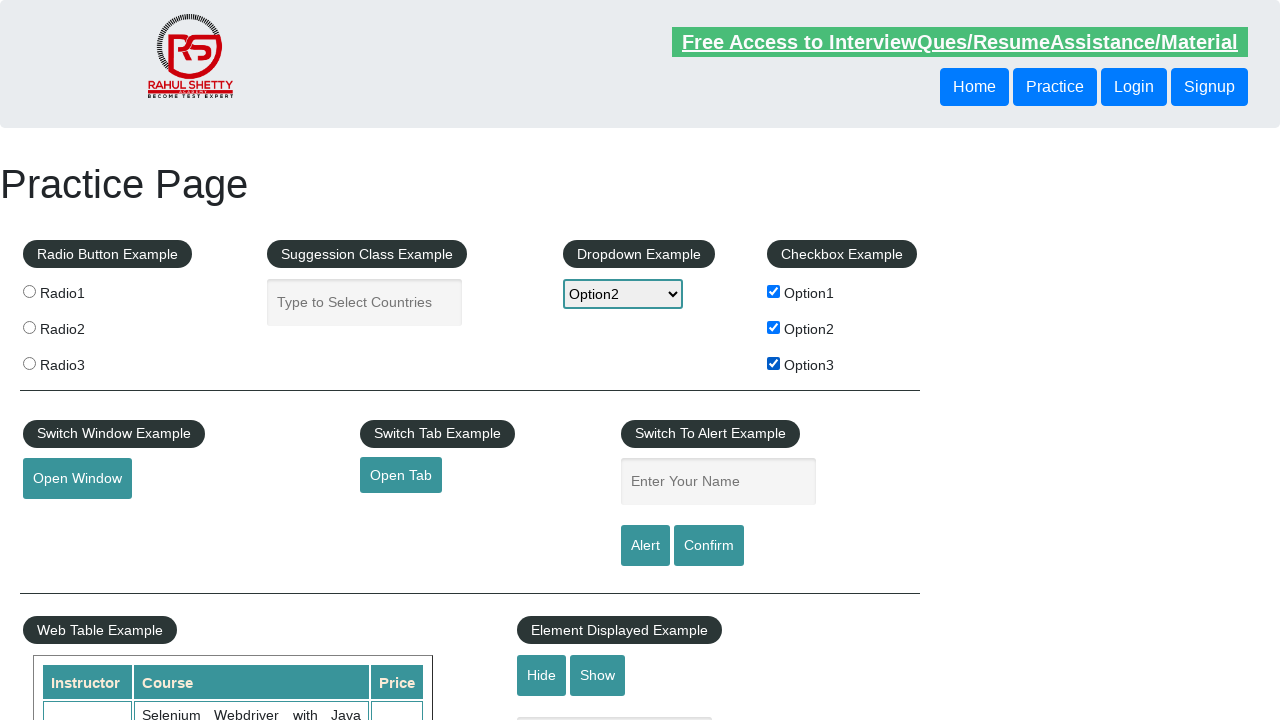

Filled first text input with 'I don't know' on //input[@type='text'][1]
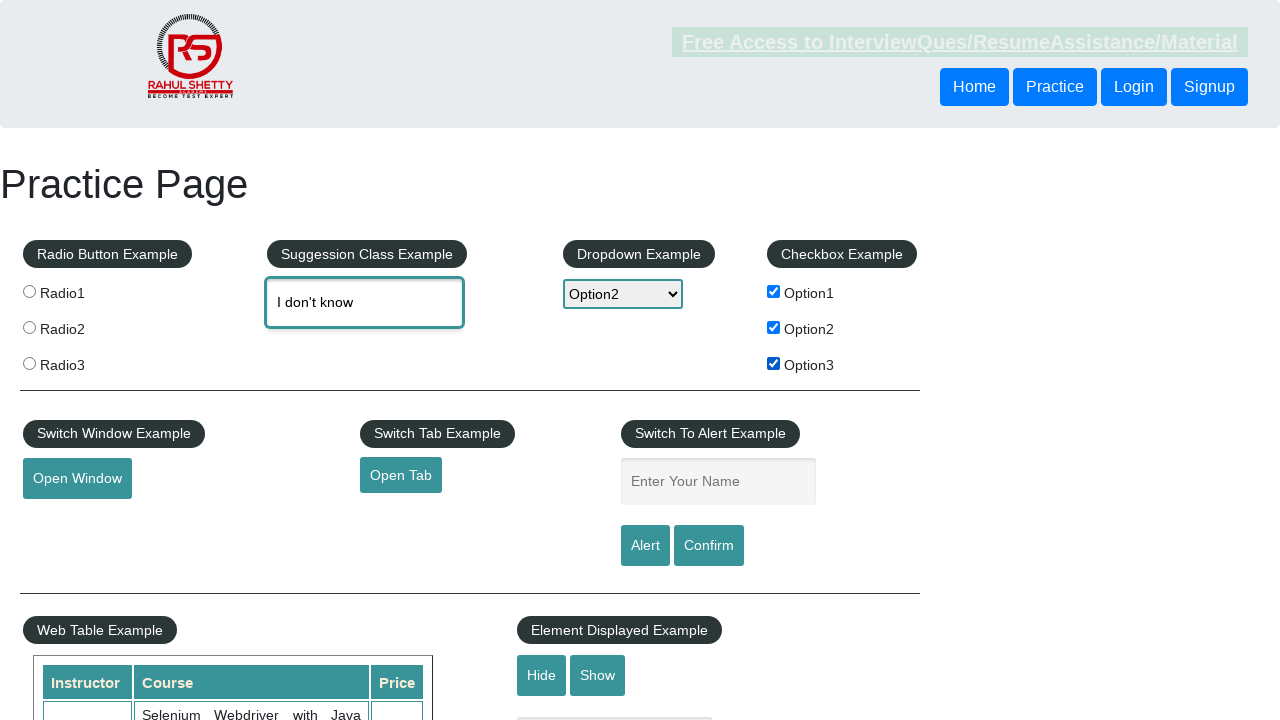

Selected radio button option 1 at (29, 291) on (//input[@value='radio1'])[1]
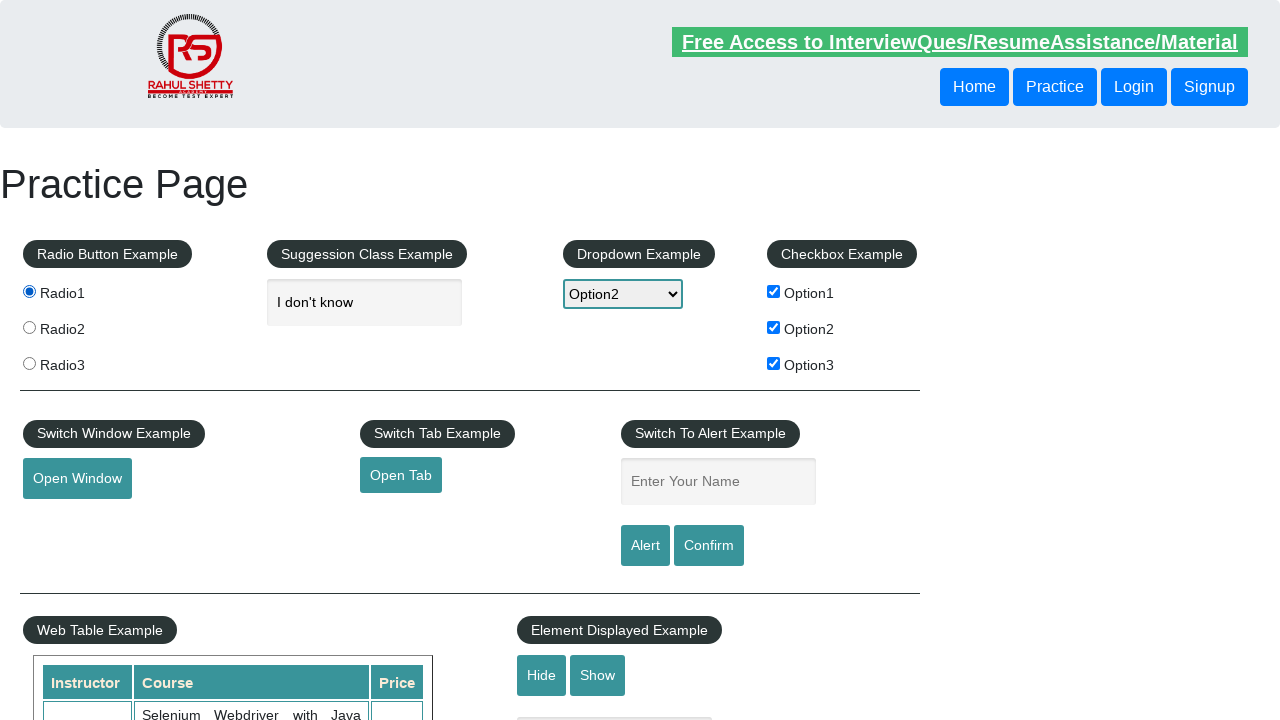

Filled alert name input field with 'user' on input[name='enter-name']
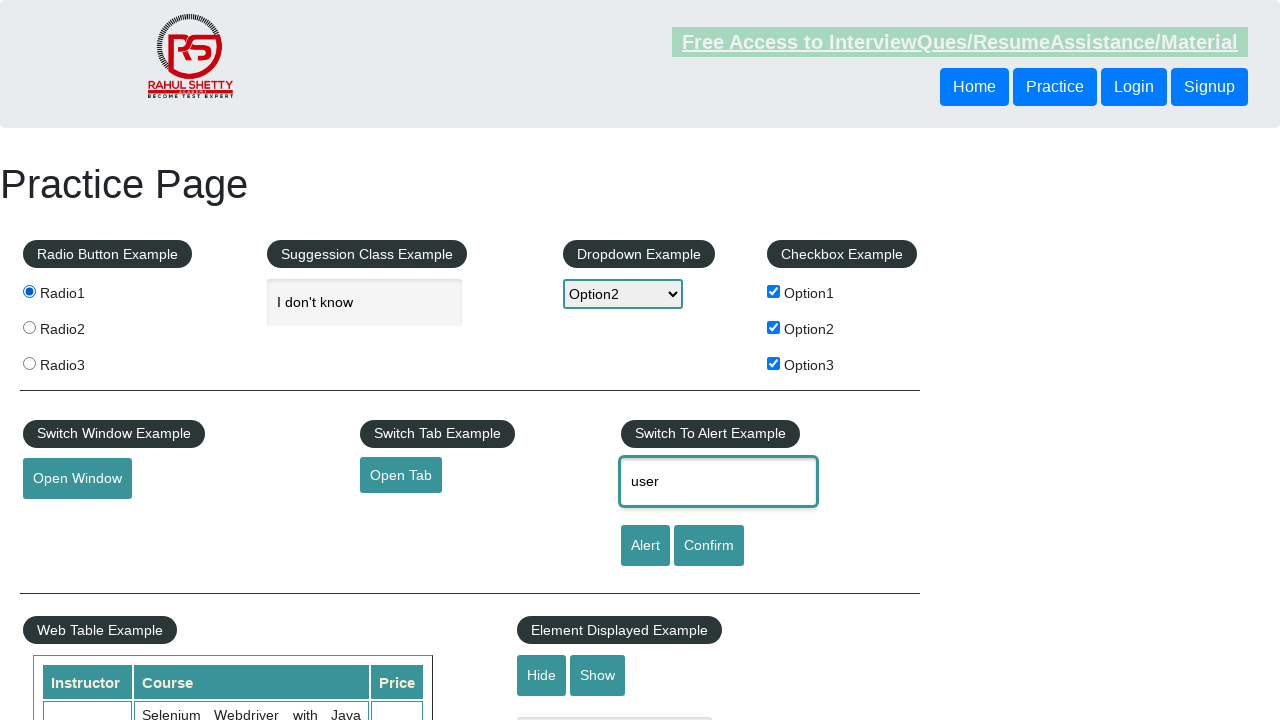

Set up dialog handler to accept alerts
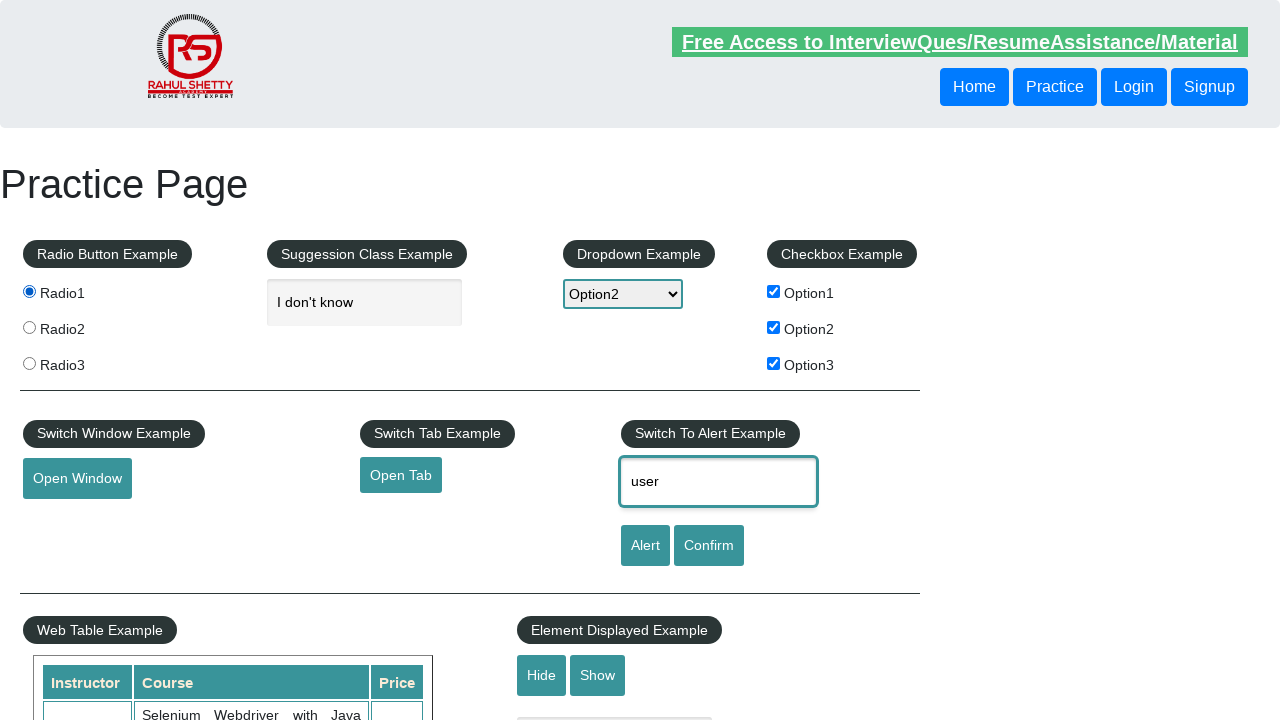

Clicked alert button and accepted the alert dialog at (645, 546) on input#alertbtn
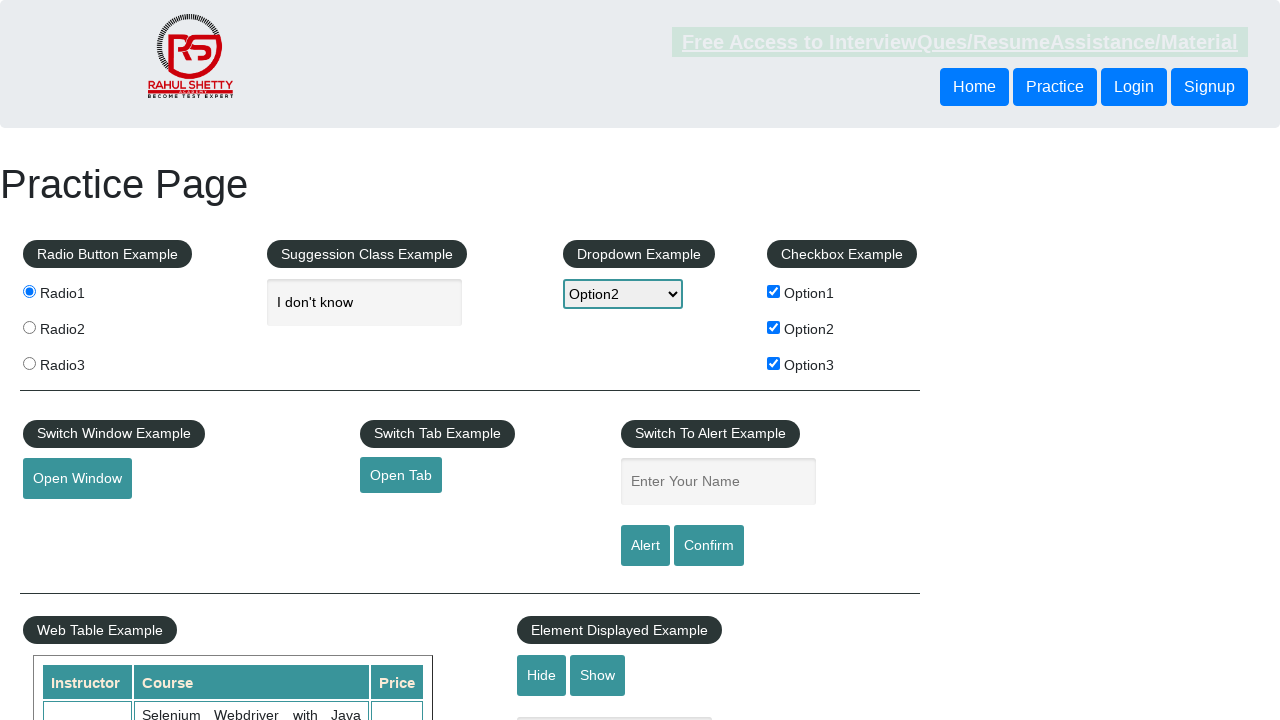

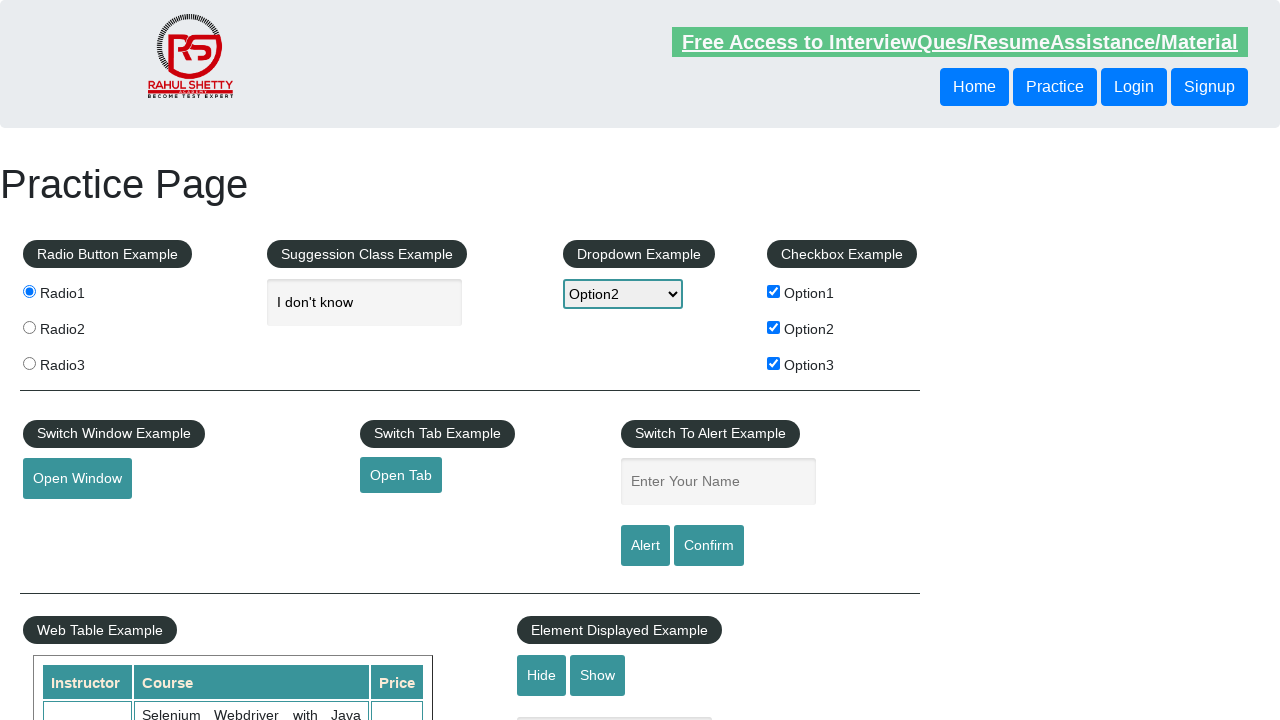